Navigates to the Gravity MVC test application homepage and clicks on the Students navigation link

Starting URL: https://gravitymvctestapplication.azurewebsites.net/

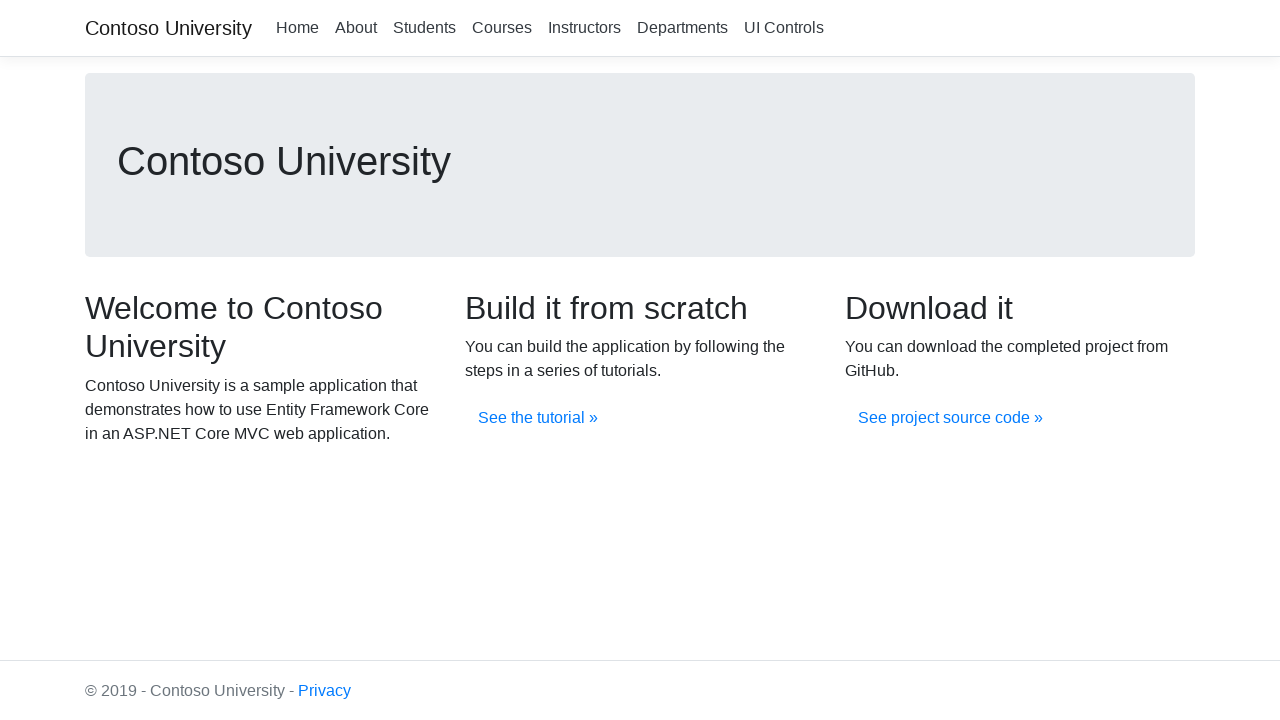

Navigated to Gravity MVC test application homepage
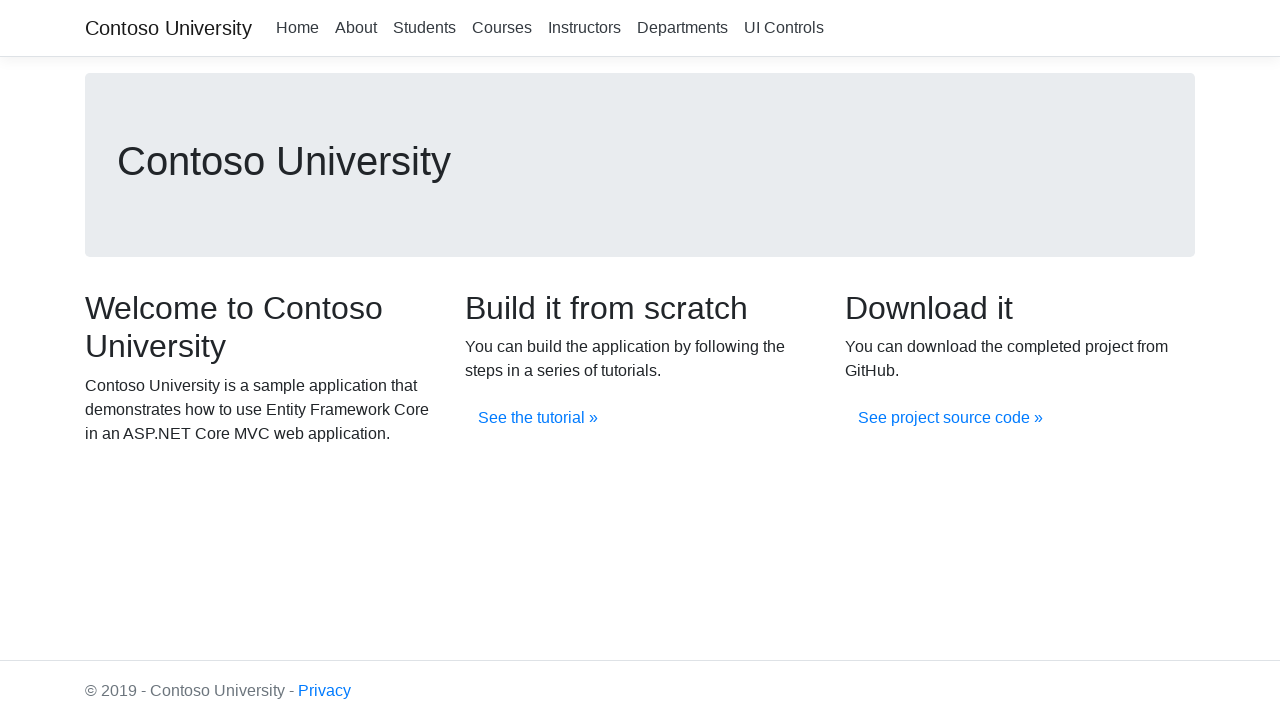

Clicked on the Students navigation link at (424, 28) on xpath=//a[.='Students']
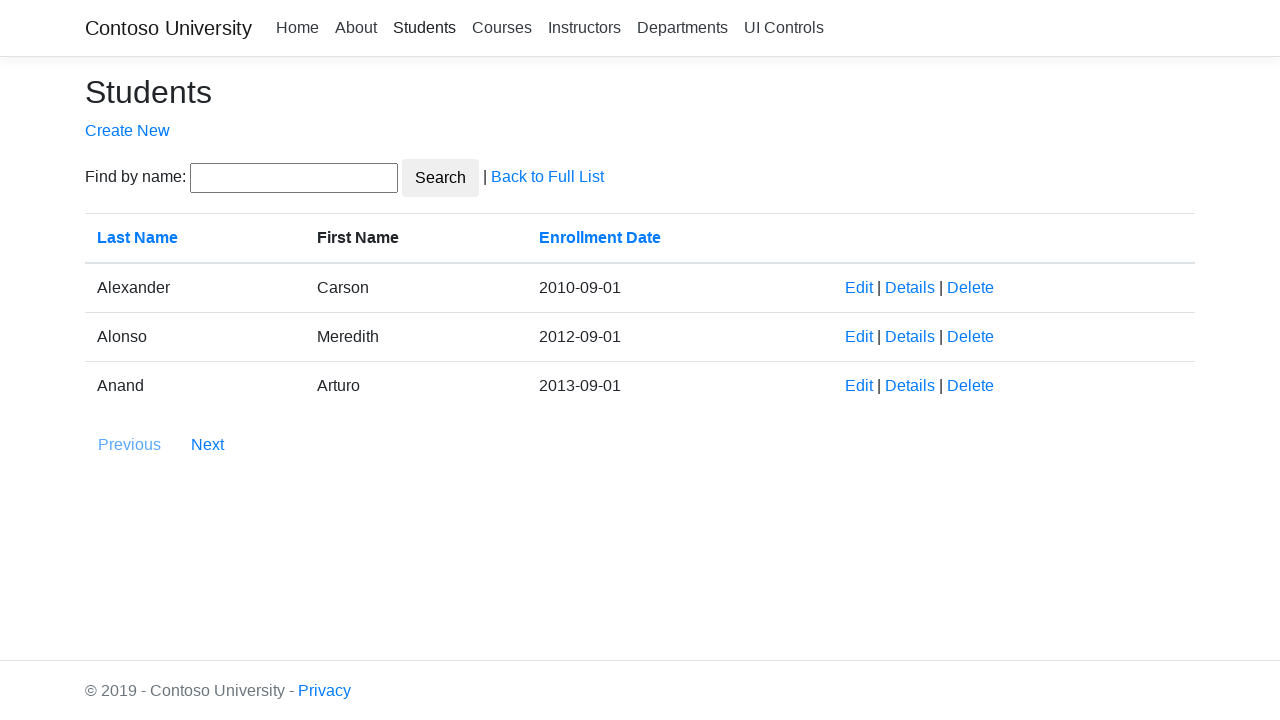

Navigation to Students page completed, network idle
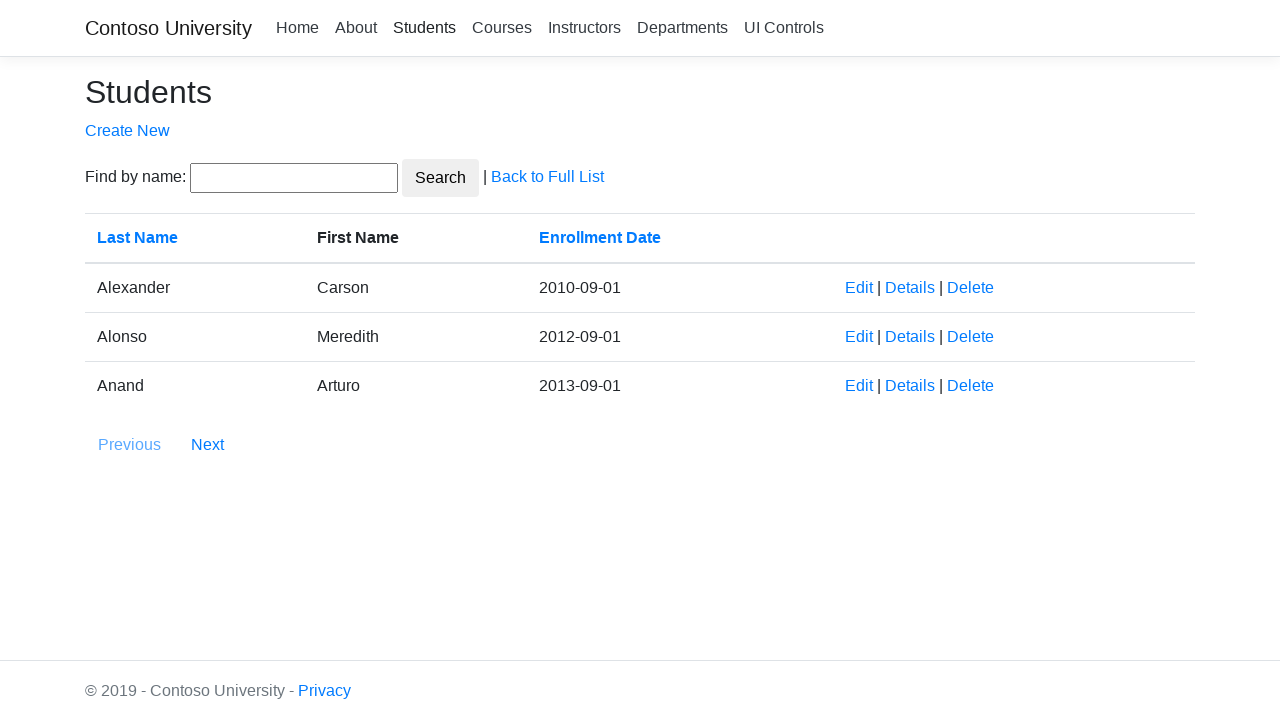

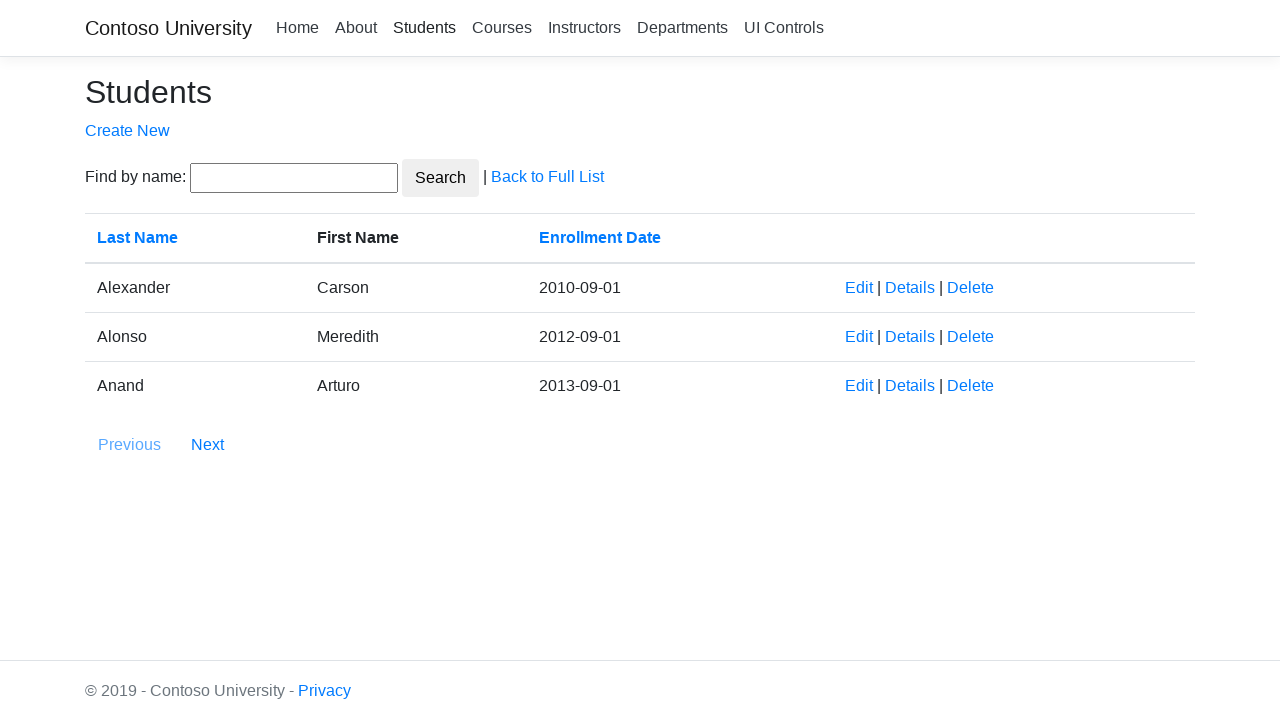